Tests payment form submission with a test card number expecting CONFIRMED status, filling card details and verifying the payment result

Starting URL: https://sandbox.cardpay.com/MI/cardpayment2.html?orderXml=PE9SREVSIFdBTExFVF9JRD0nODI5OScgT1JERVJfTlVNQkVSPSc0NTgyMTEnIEFNT1VOVD0nMjkxLjg2JyBDVVJSRU5DWT0nRVVSJyAgRU1BSUw9J2N1c3RvbWVyQGV4YW1wbGUuY29tJz4KPEFERFJFU1MgQ09VTlRSWT0nVVNBJyBTVEFURT0nTlknIFpJUD0nMTAwMDEnIENJVFk9J05ZJyBTVFJFRVQ9JzY3NyBTVFJFRVQnIFBIT05FPSc4NzY5OTA5MCcgVFlQRT0nQklMTElORycvPgo8L09SREVSPg==&sha512=998150a2b27484b776a1628bfe7505a9cb430f276dfa35b14315c1c8f03381a90490f6608f0dcff789273e05926cd782e1bb941418a9673f43c47595aa7b8b0d

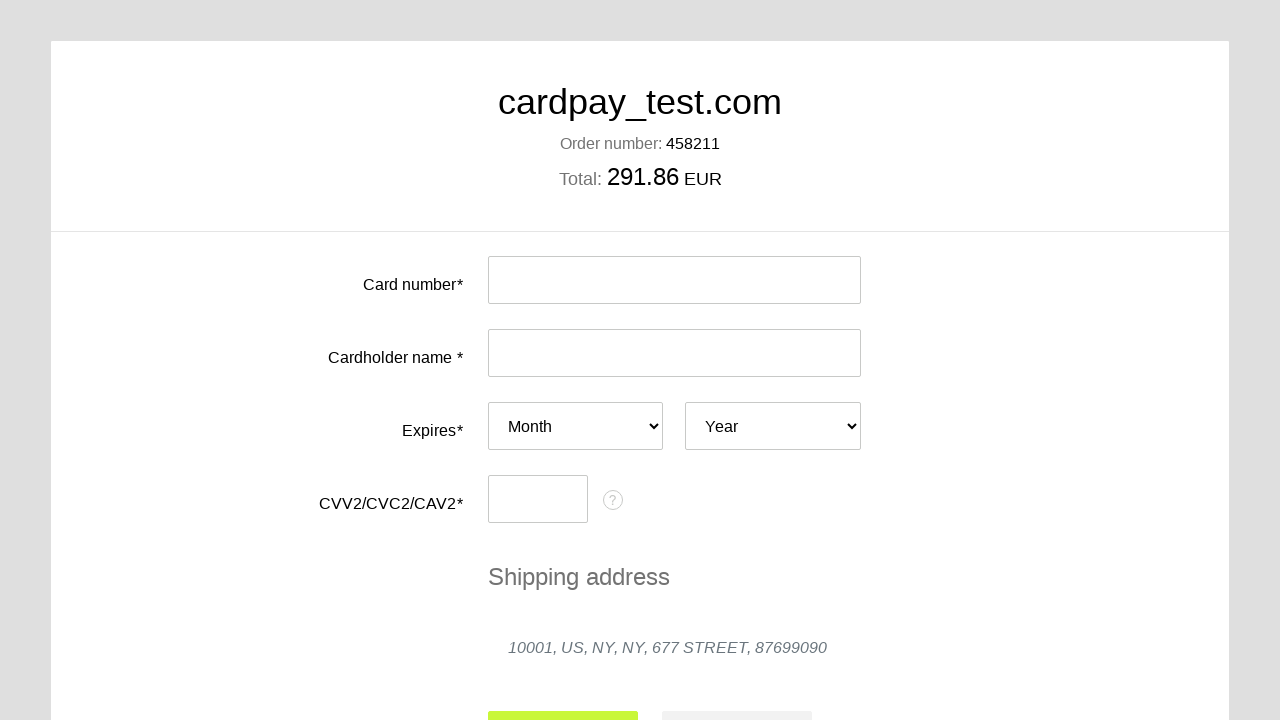

Clicked card number input field at (674, 280) on #input-card-number
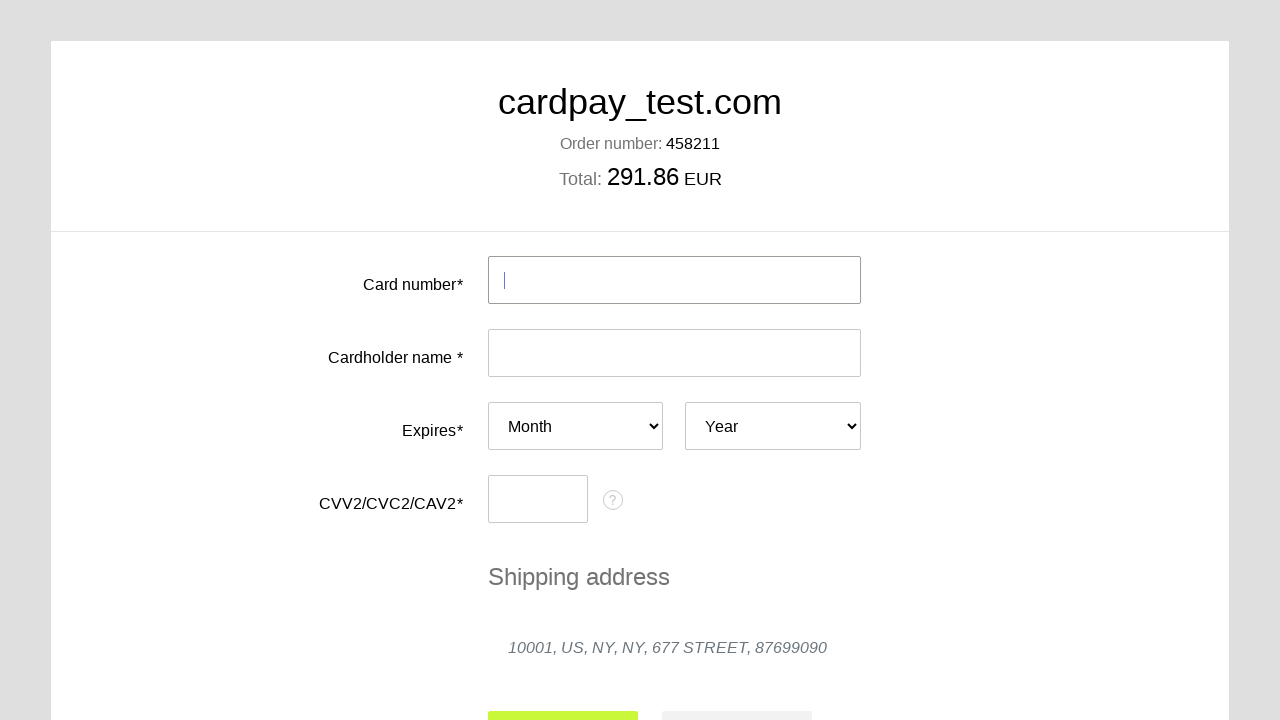

Filled card number field with test card 4000000000000051 on #input-card-number
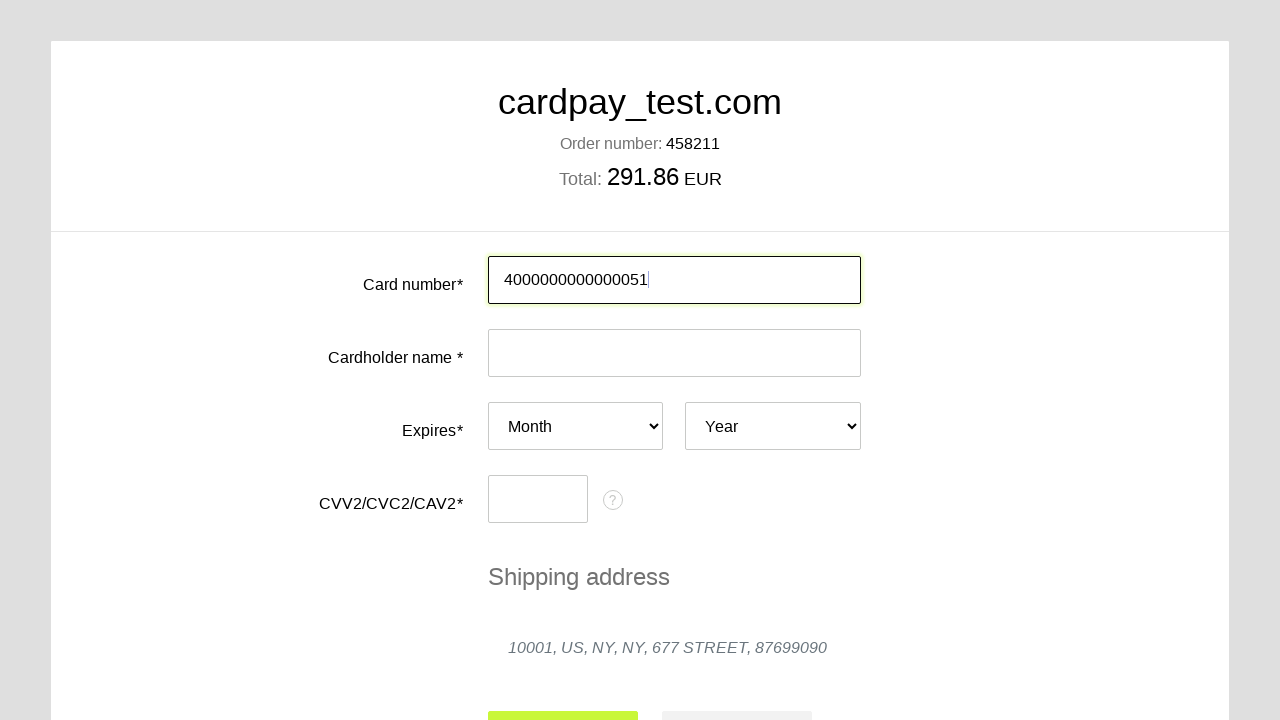

Clicked cardholder name input field at (674, 353) on #input-card-holder
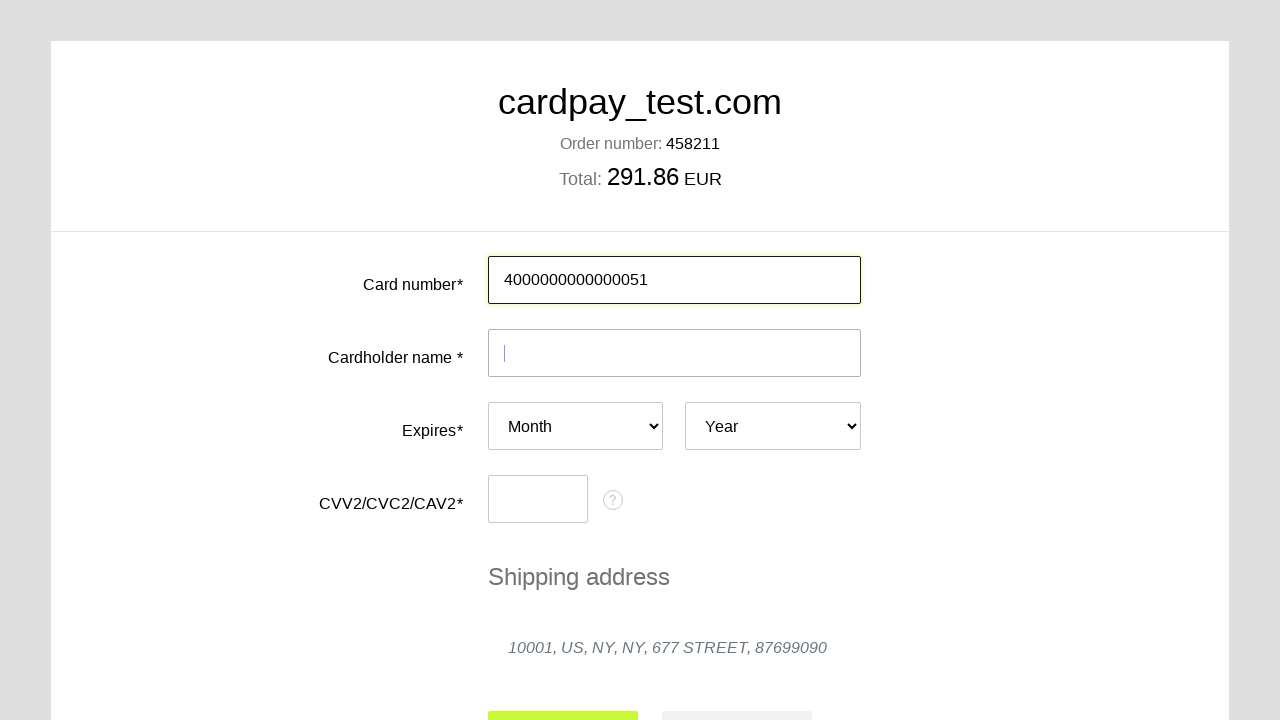

Filled cardholder name with 'JHON JHONSON' on #input-card-holder
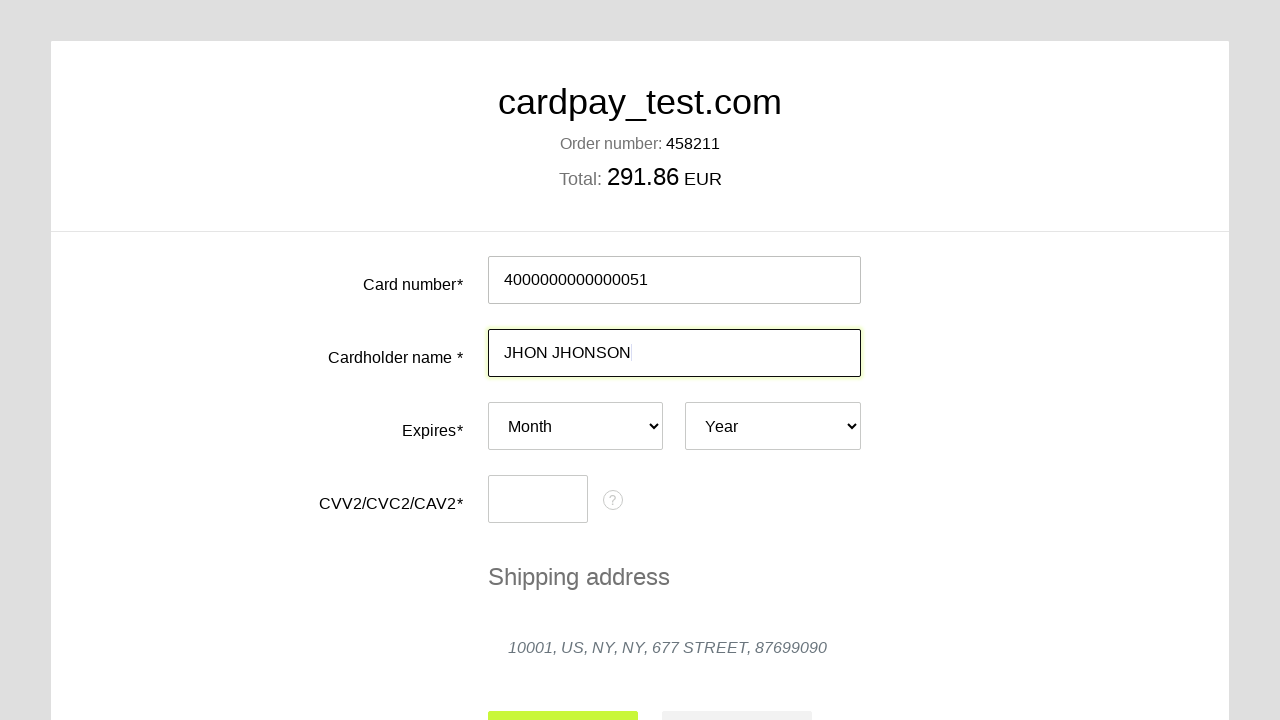

Clicked expiration month dropdown at (576, 426) on #card-expires-month
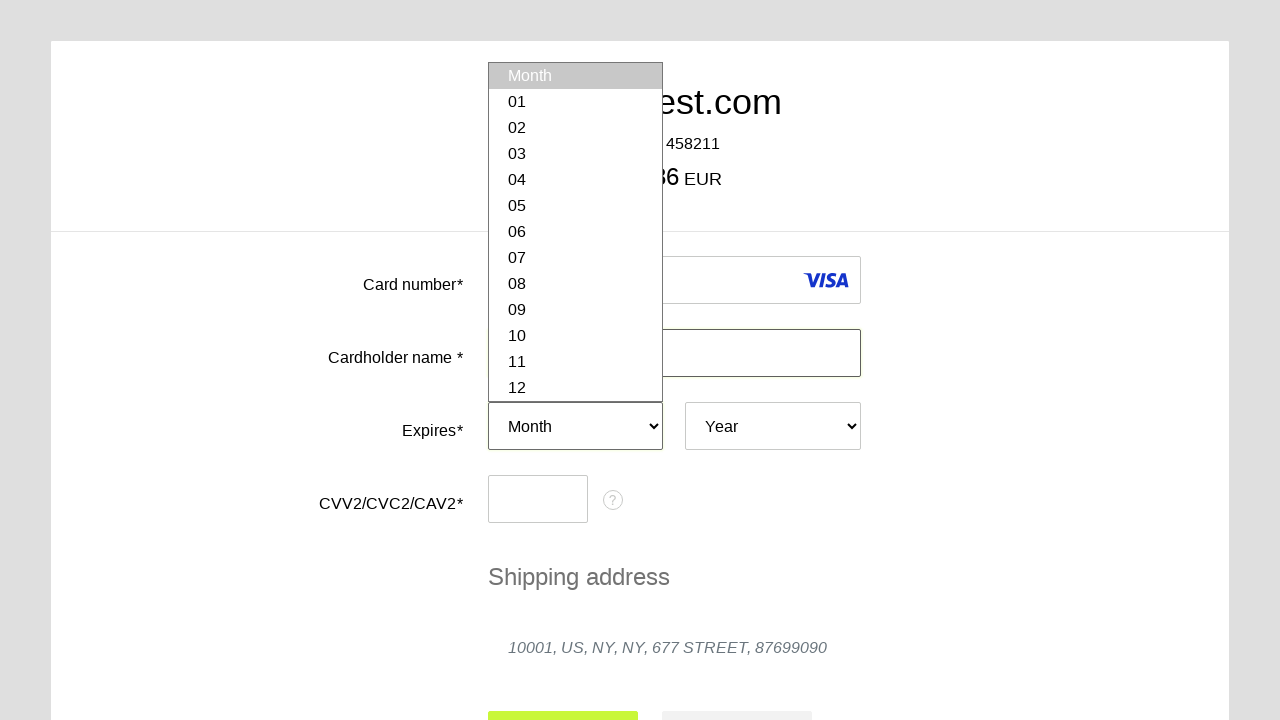

Selected expiration month '03' on #card-expires-month
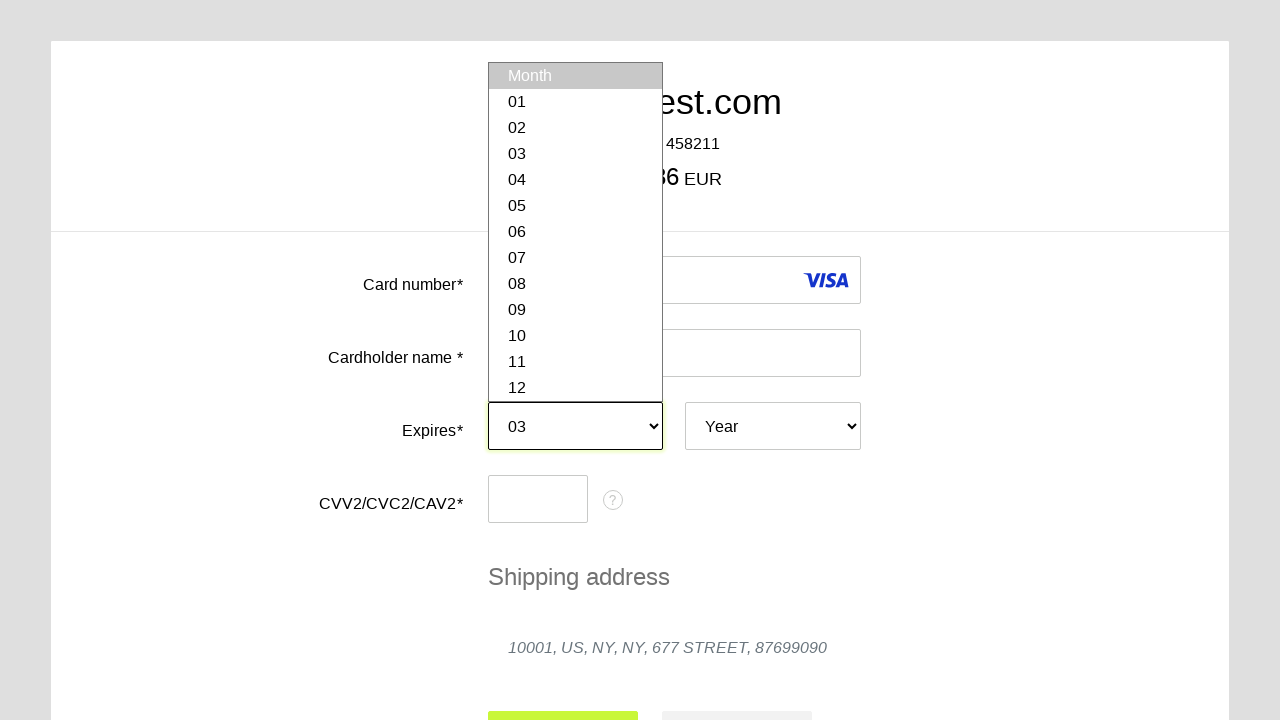

Clicked expiration year dropdown at (773, 426) on #card-expires-year
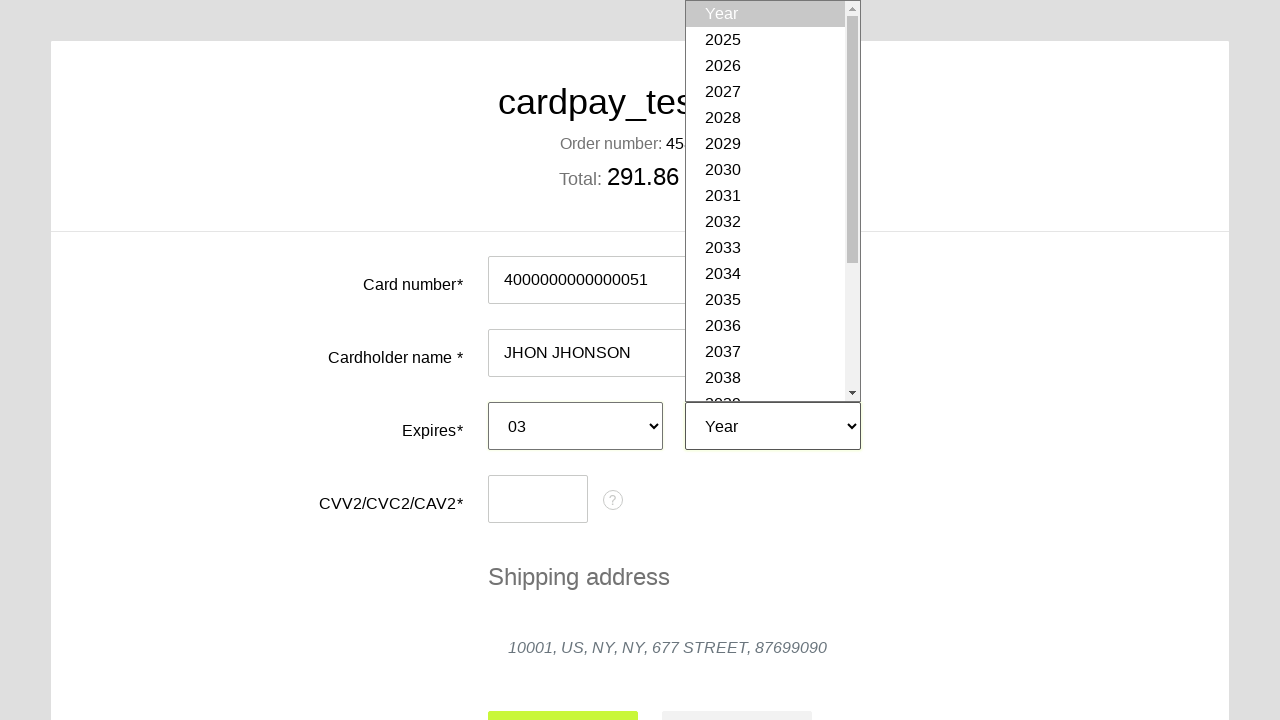

Selected expiration year '2026' on #card-expires-year
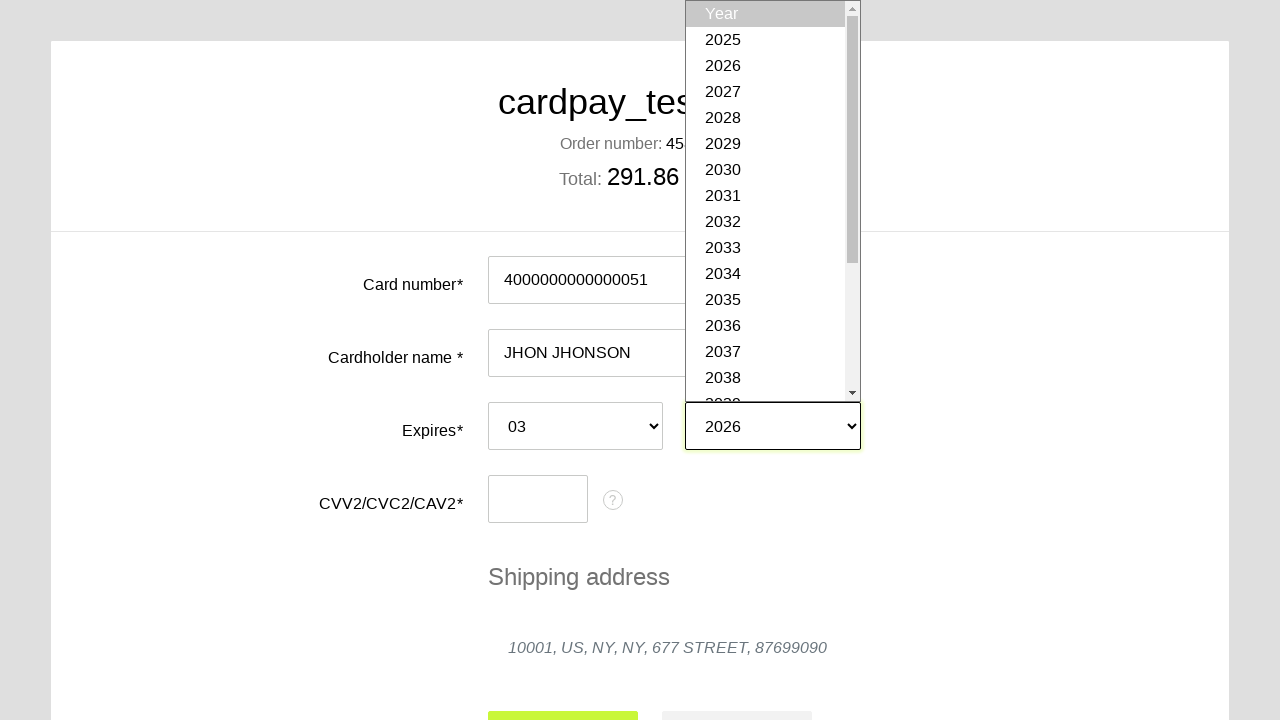

Clicked CVC input field at (538, 499) on #input-card-cvc
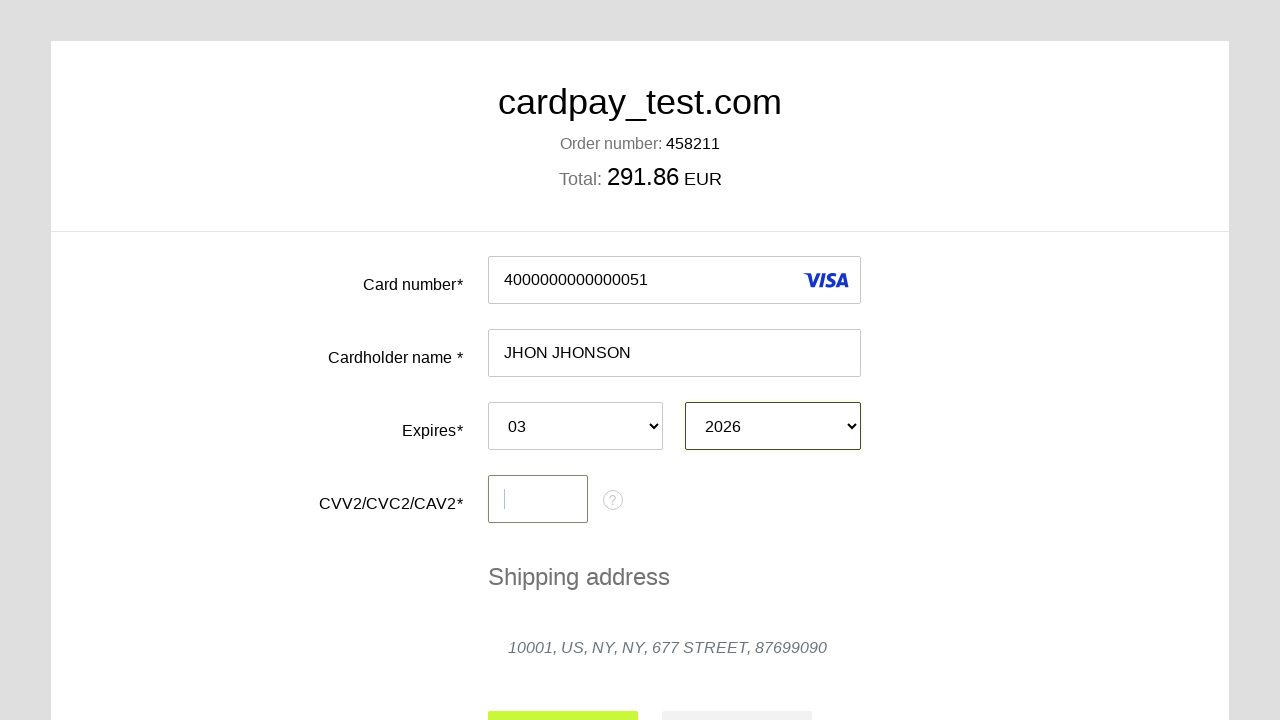

Filled CVC field with '333' on #input-card-cvc
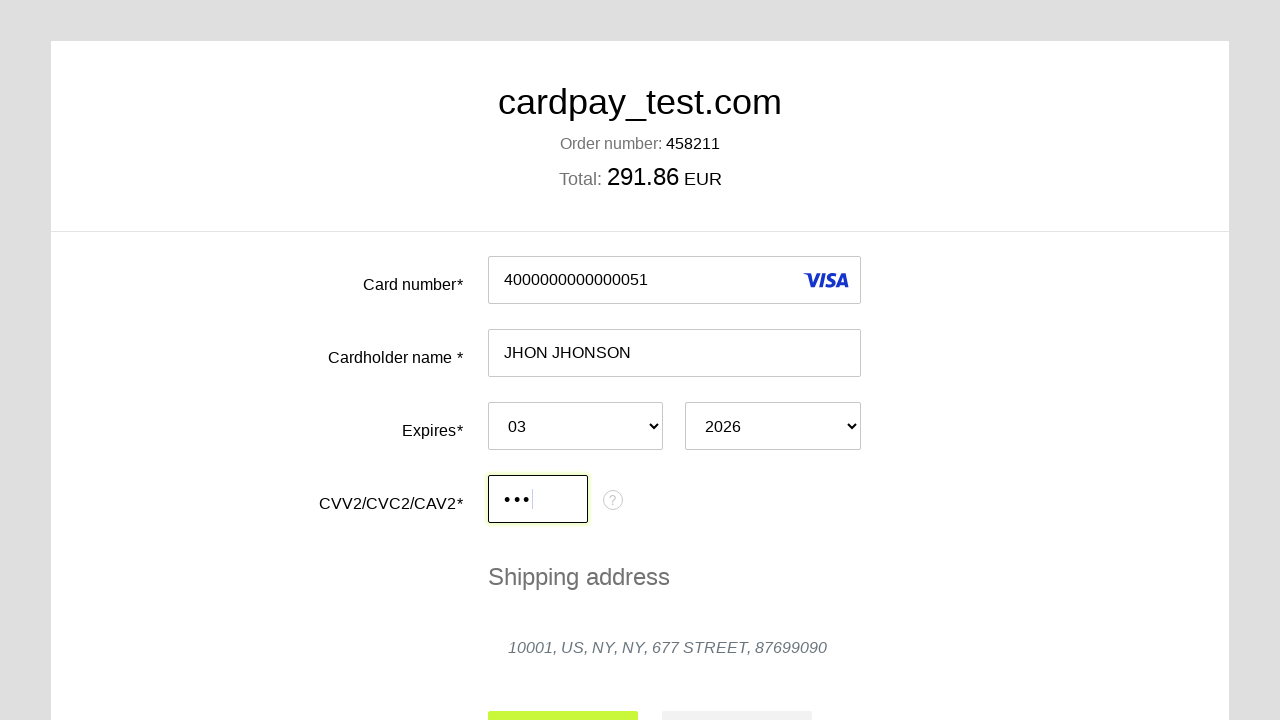

Clicked submit button to submit payment form at (563, 696) on #action-submit
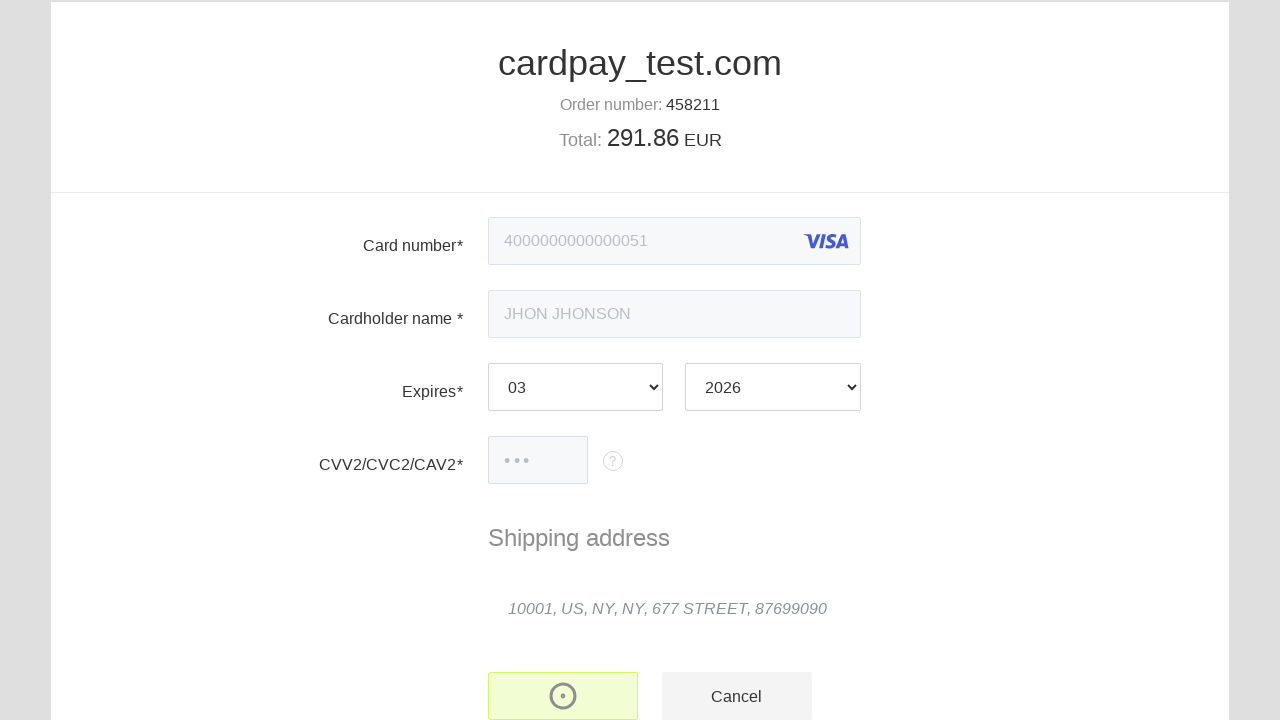

Payment result status element loaded, verifying CONFIRMED status
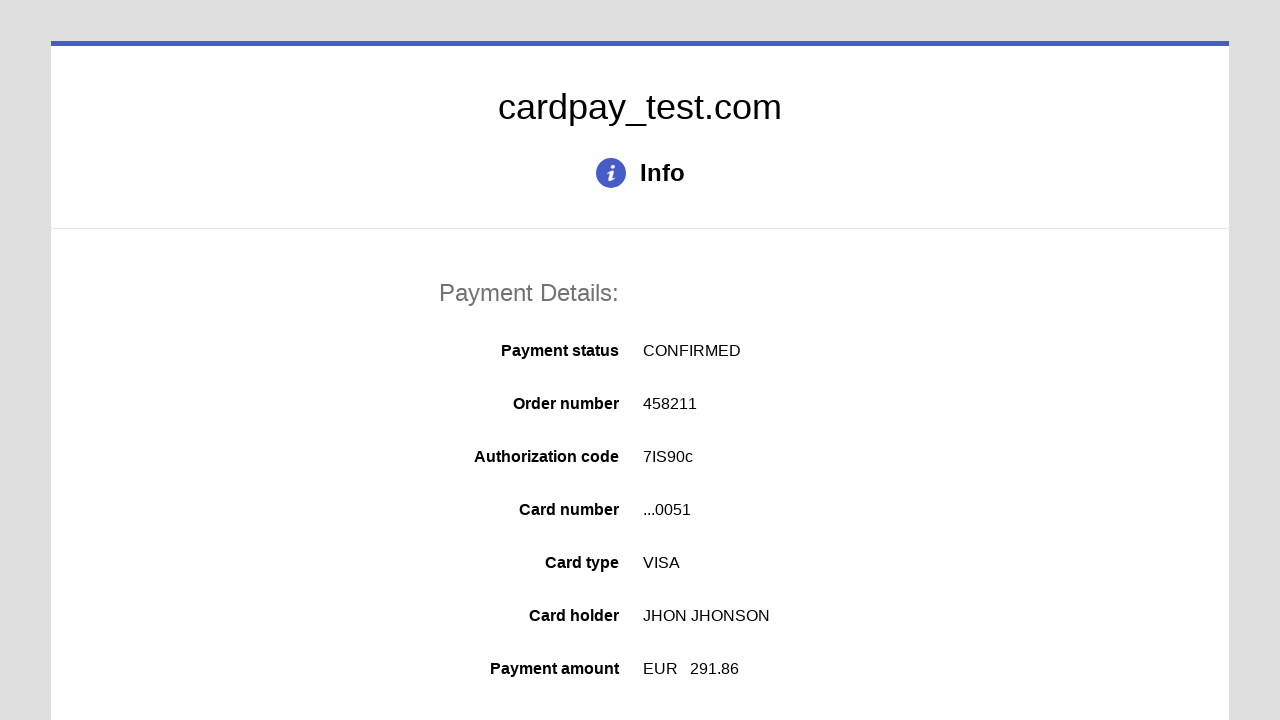

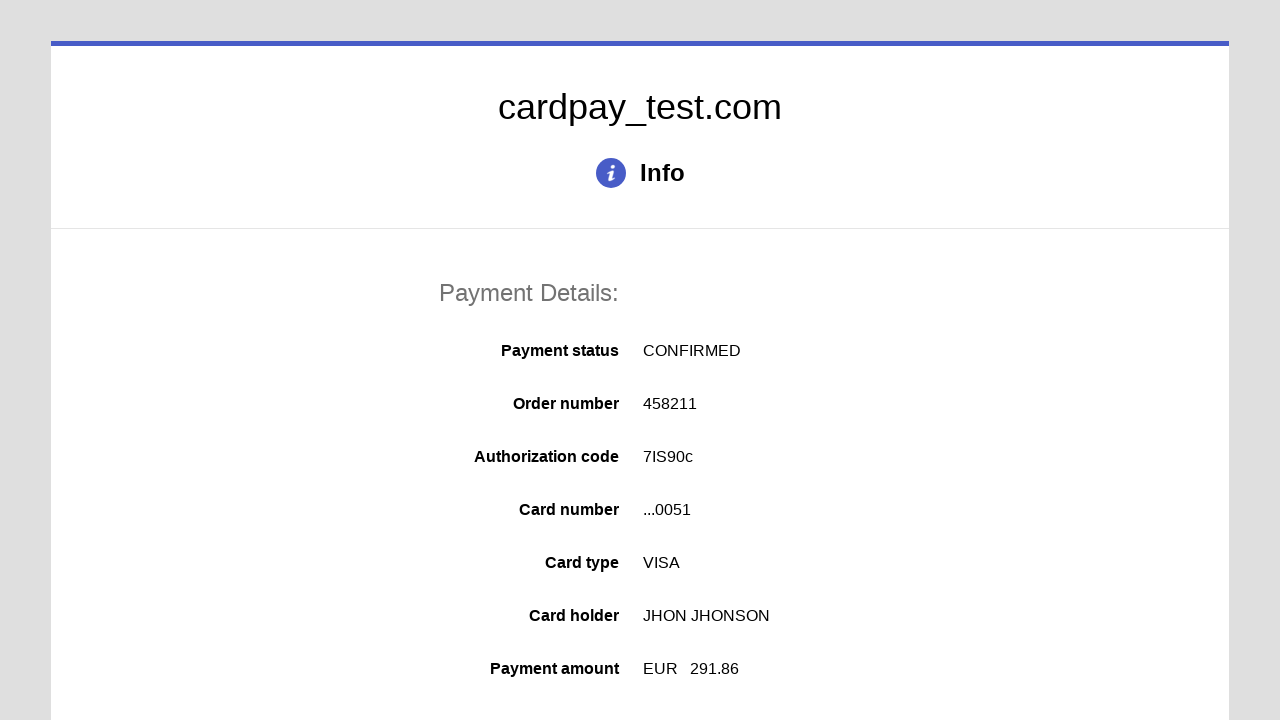